Tests checkbox functionality by verifying initial states, clicking checkboxes to toggle them, and asserting the expected selected/unselected states after each interaction.

Starting URL: http://the-internet.herokuapp.com/checkboxes

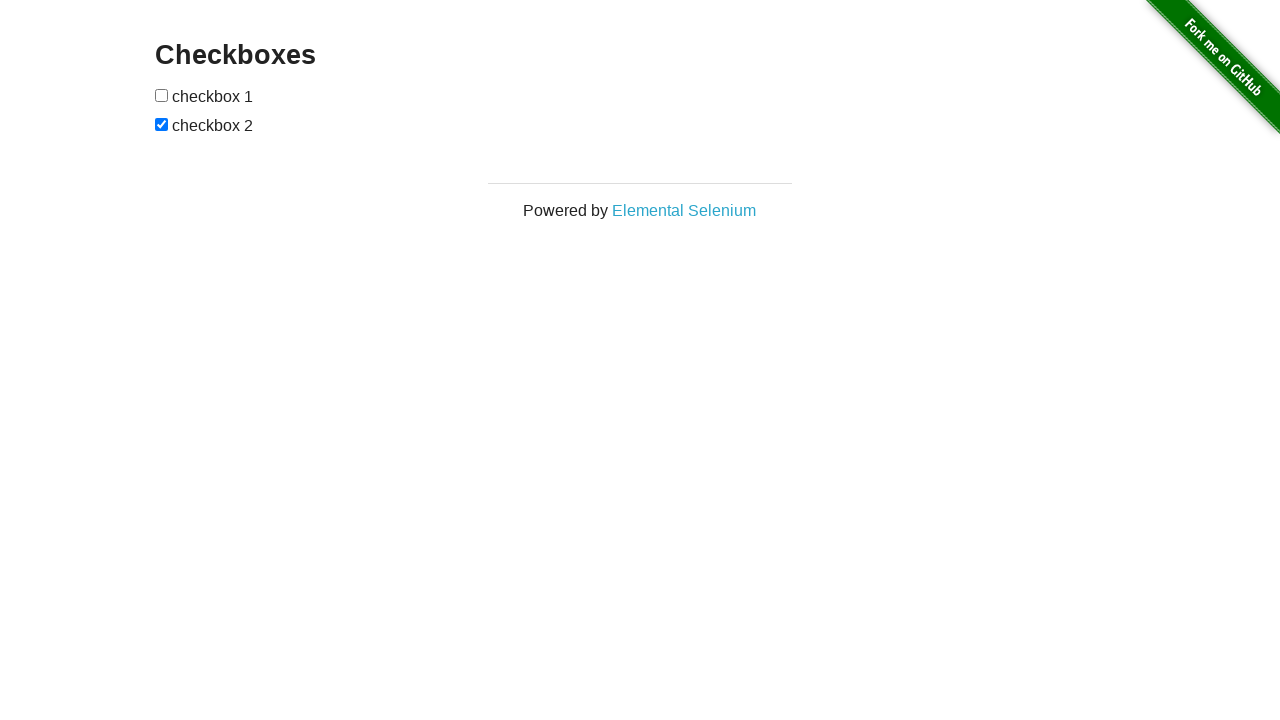

Waited for checkboxes to load on the page
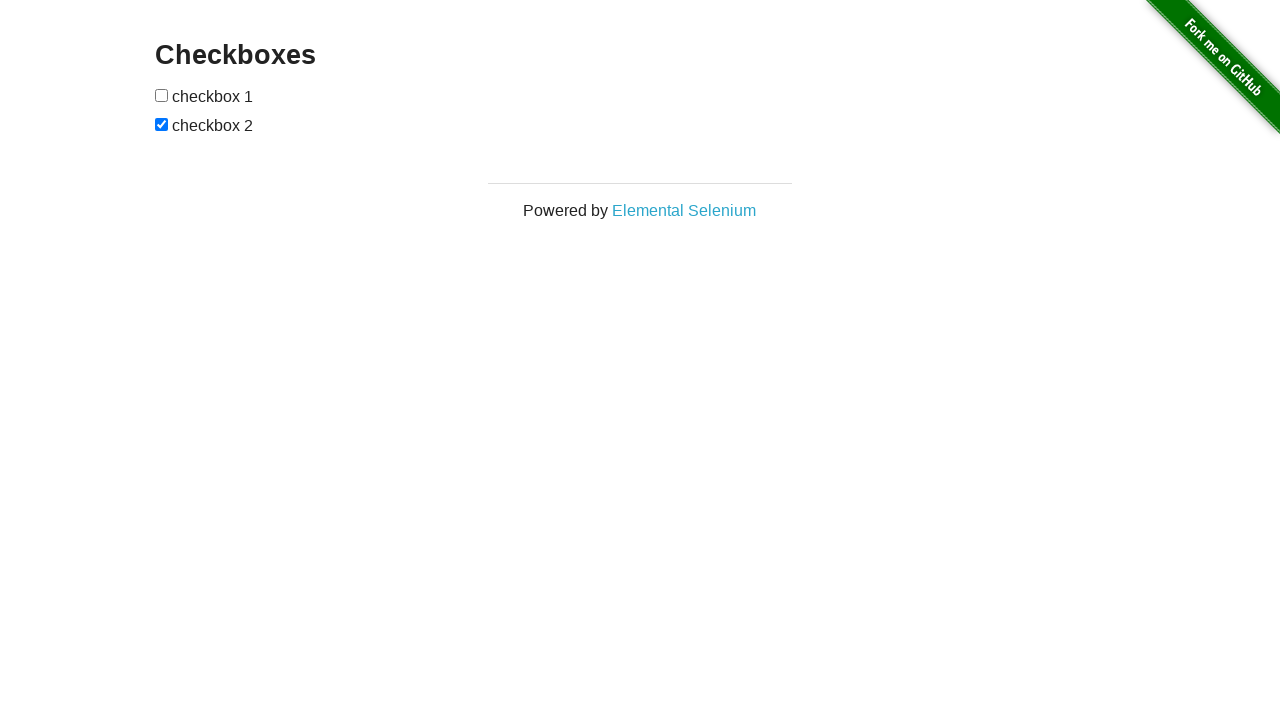

Located all checkbox elements on the page
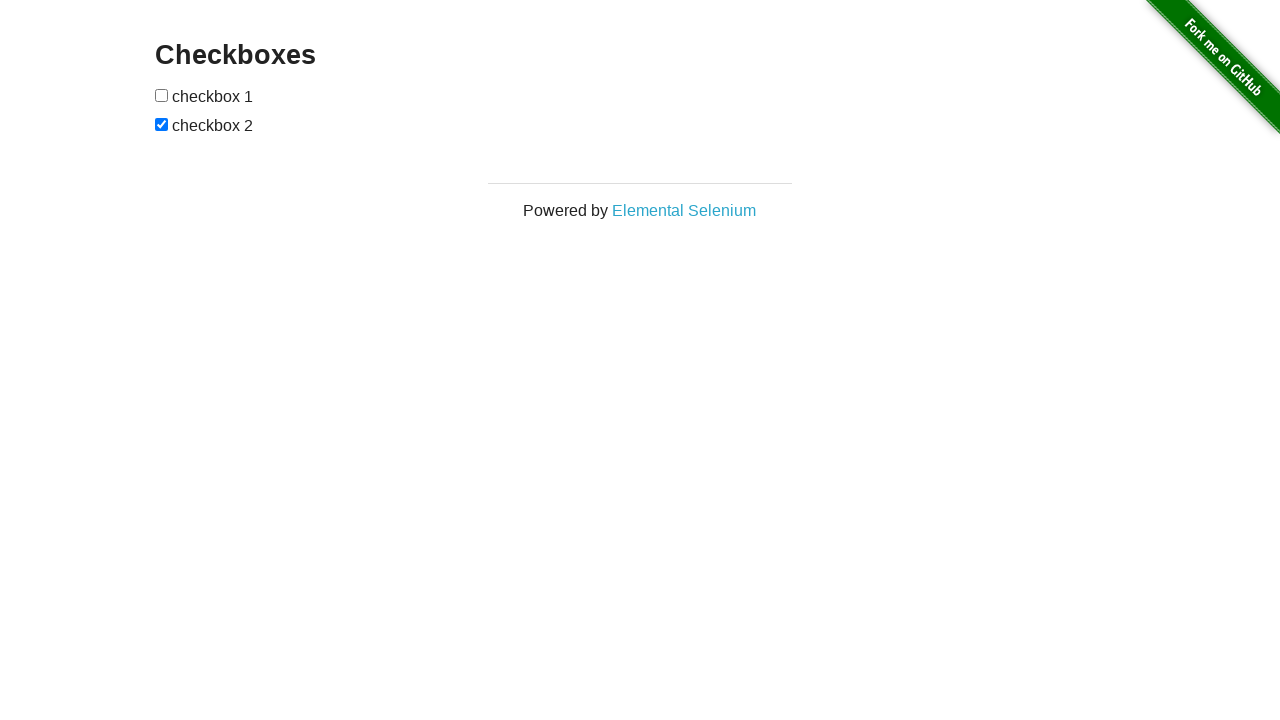

Verified first checkbox is not selected initially
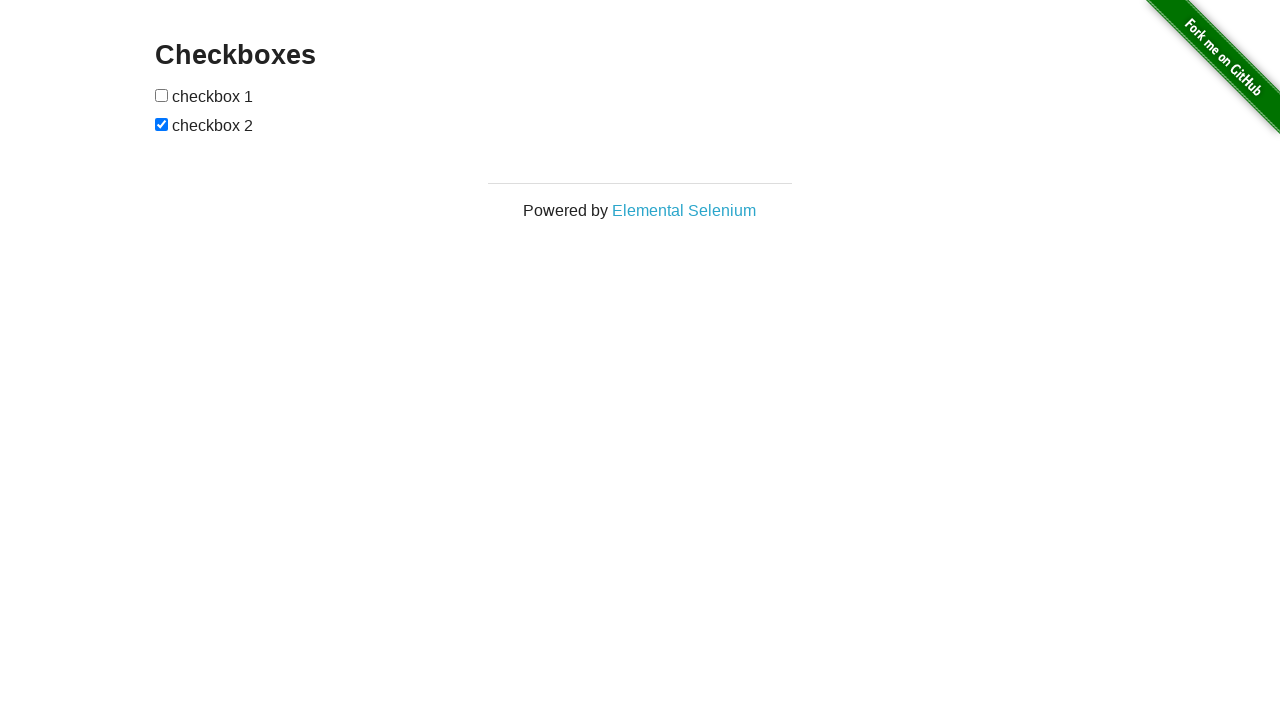

Clicked first checkbox to select it at (162, 95) on [type=checkbox] >> nth=0
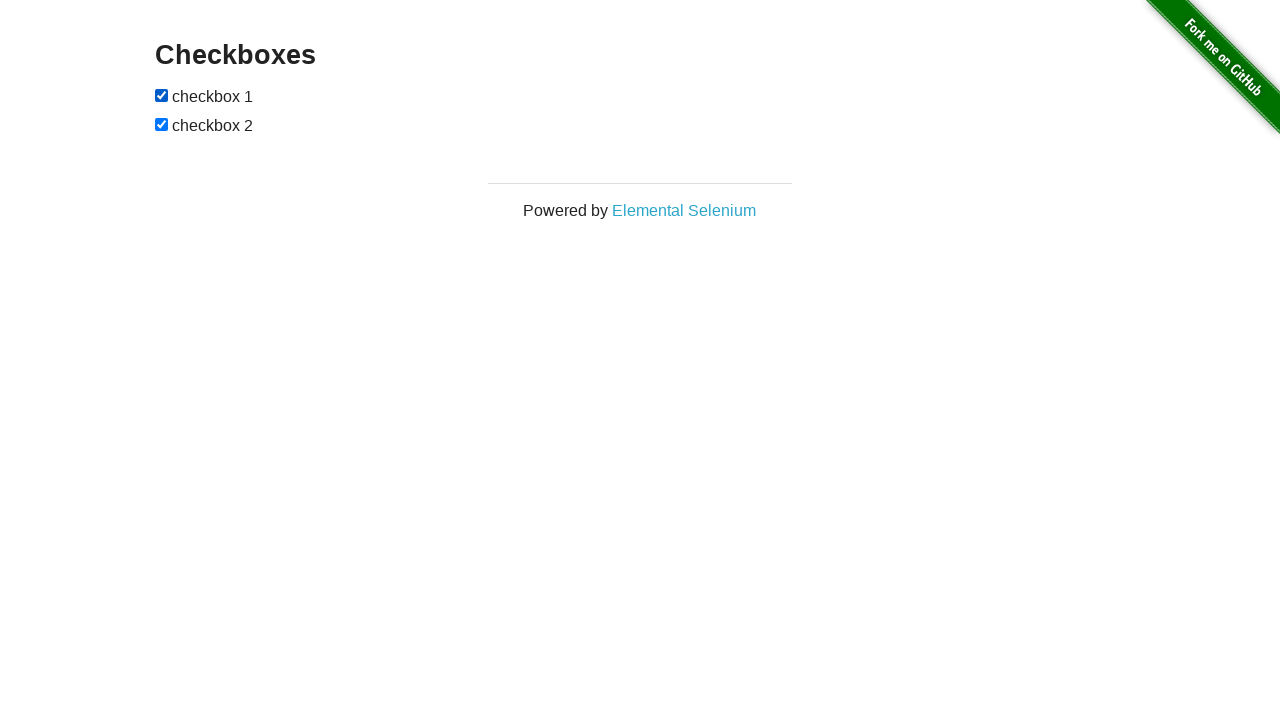

Verified second checkbox is selected initially
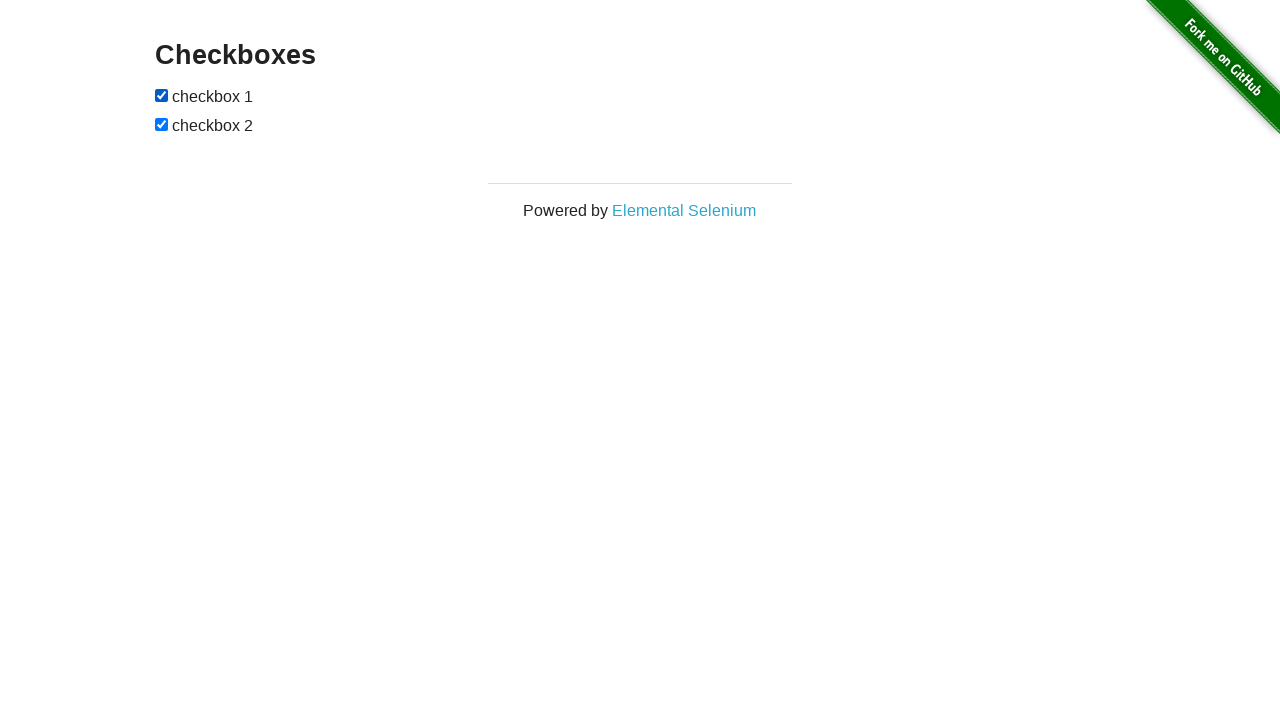

Clicked second checkbox to deselect it at (162, 124) on [type=checkbox] >> nth=1
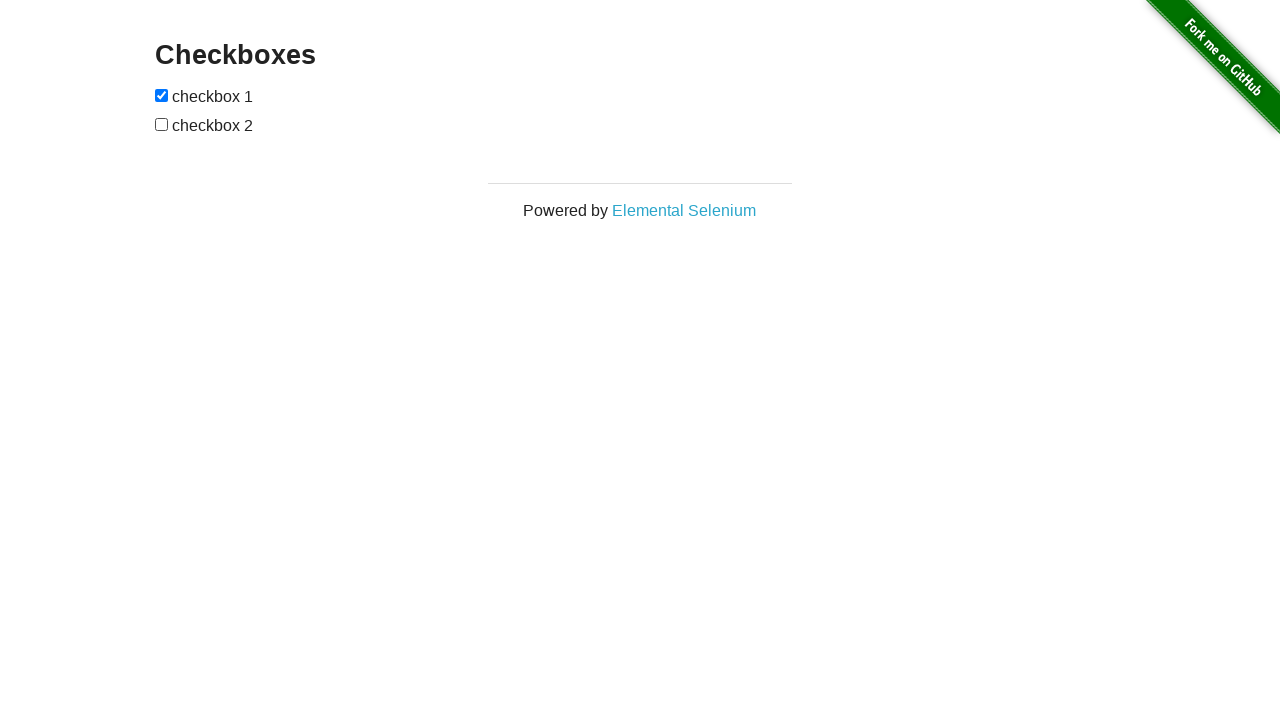

Verified second checkbox is now deselected
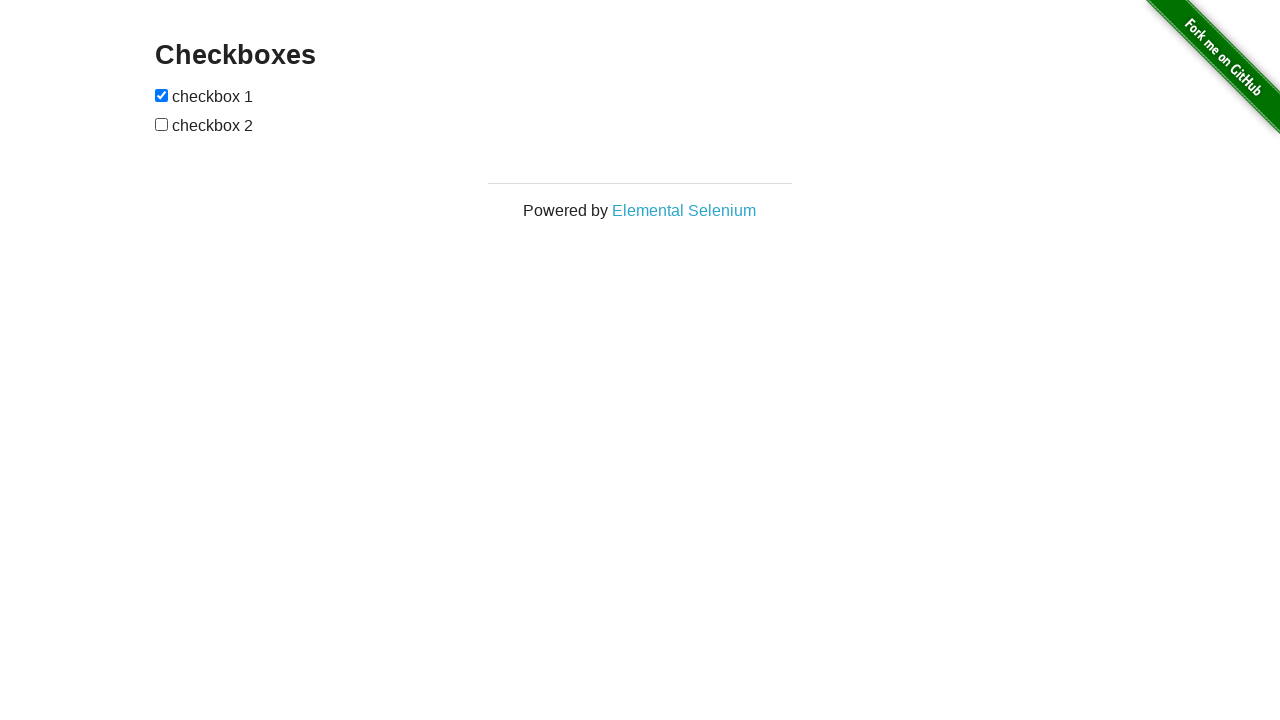

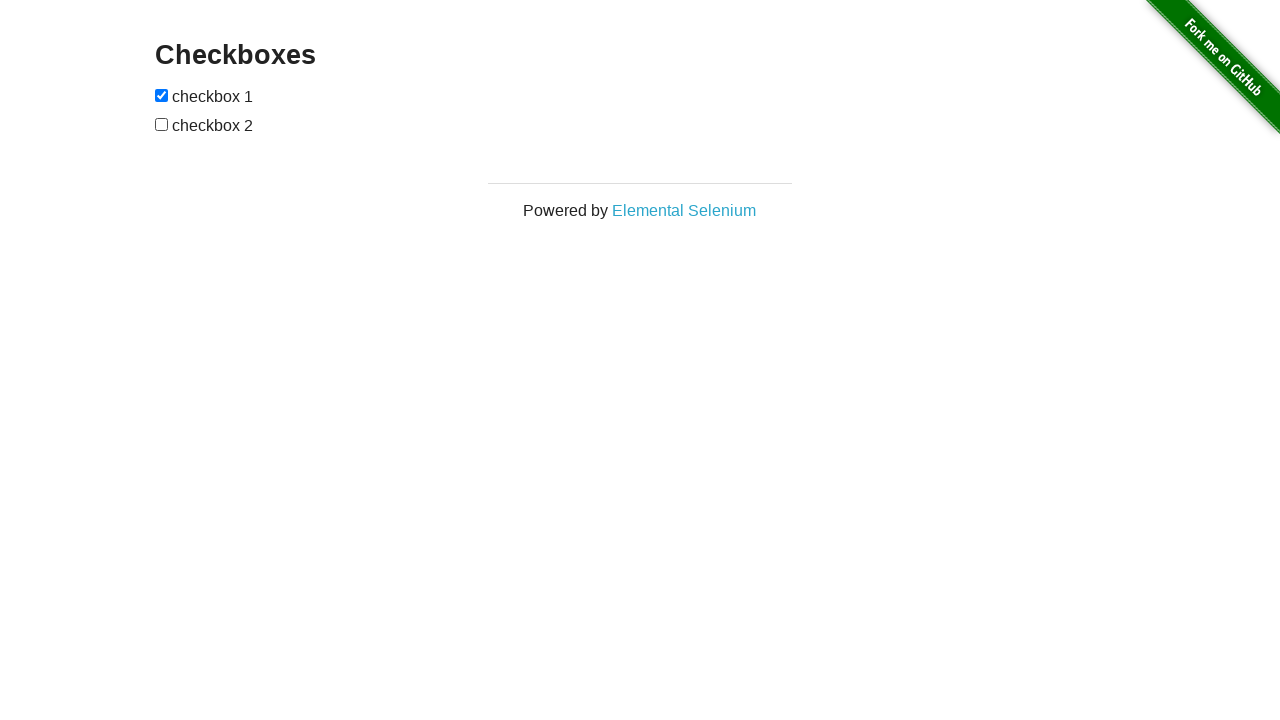